Tests filtering to display only active items by clicking the Active link

Starting URL: https://demo.playwright.dev/todomvc

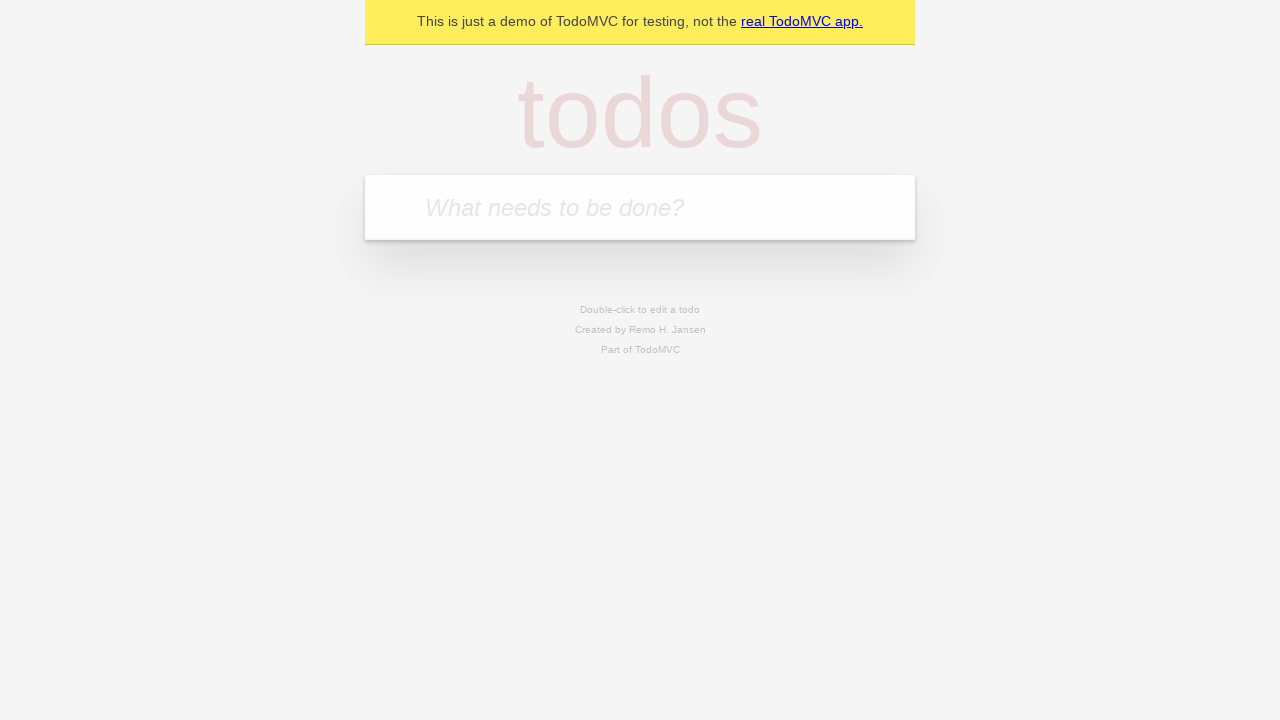

Filled todo input with 'buy some cheese' on internal:attr=[placeholder="What needs to be done?"i]
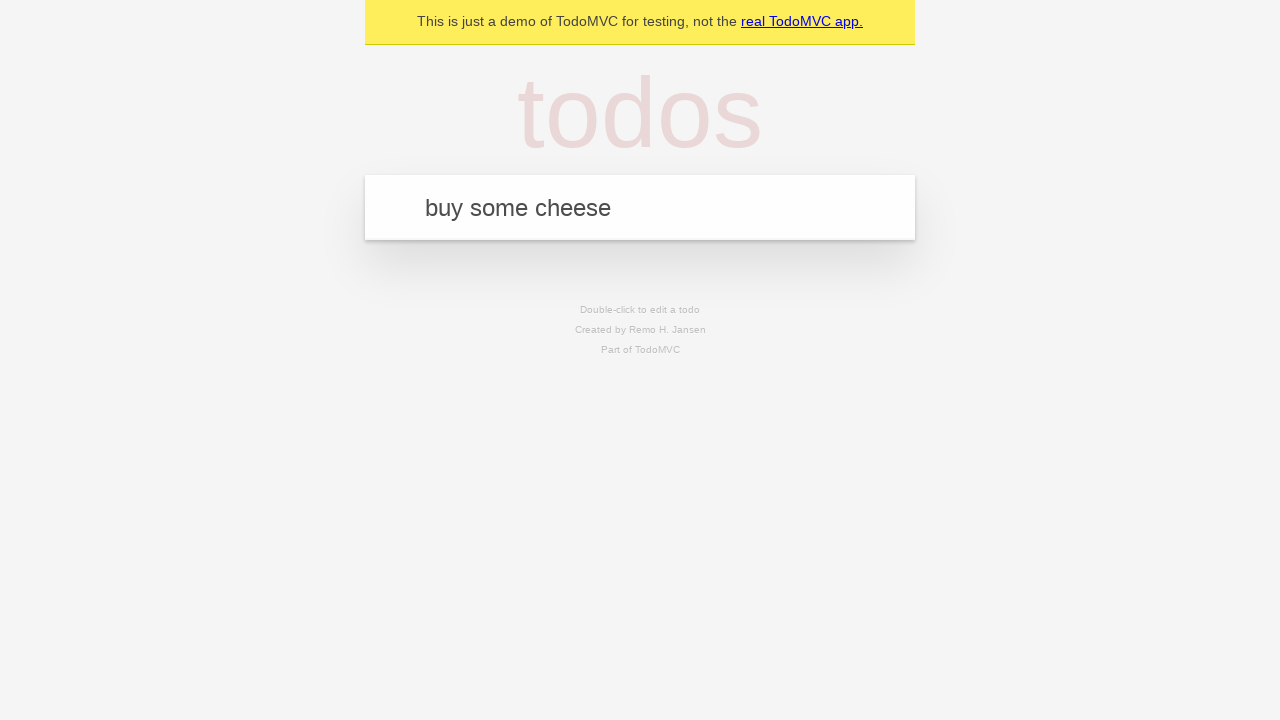

Pressed Enter to create todo 'buy some cheese' on internal:attr=[placeholder="What needs to be done?"i]
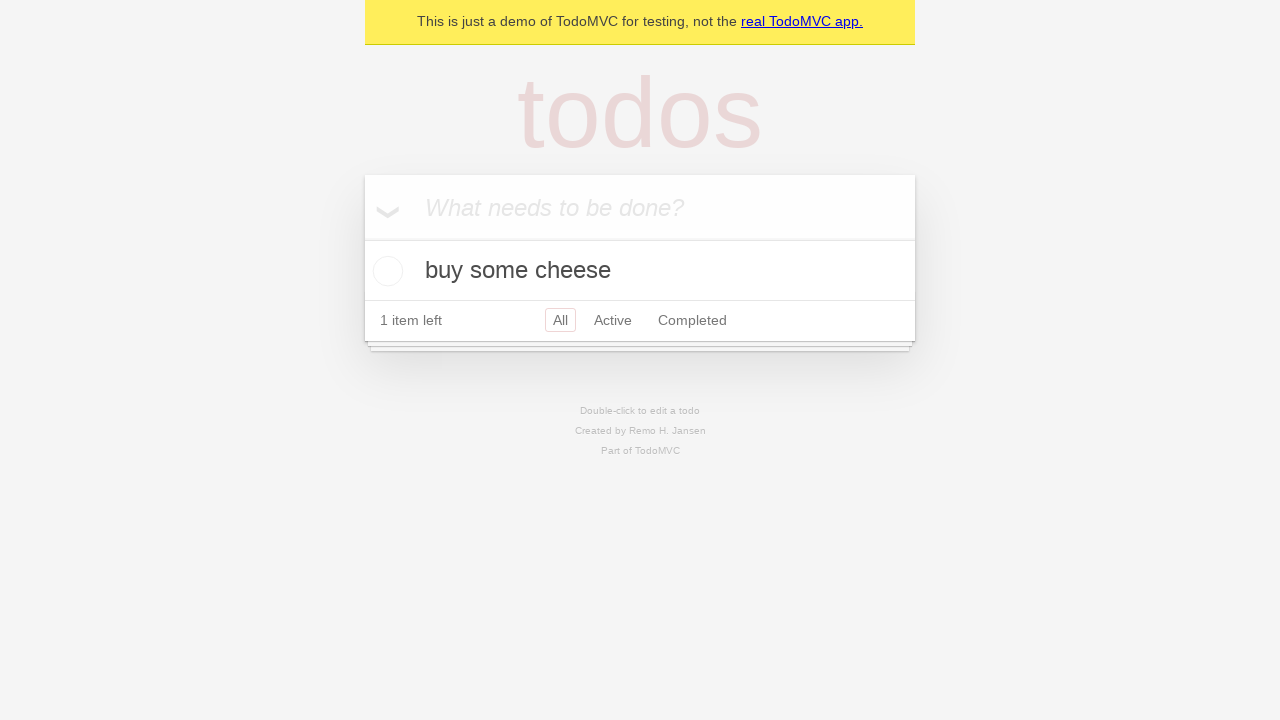

Filled todo input with 'feed the cat' on internal:attr=[placeholder="What needs to be done?"i]
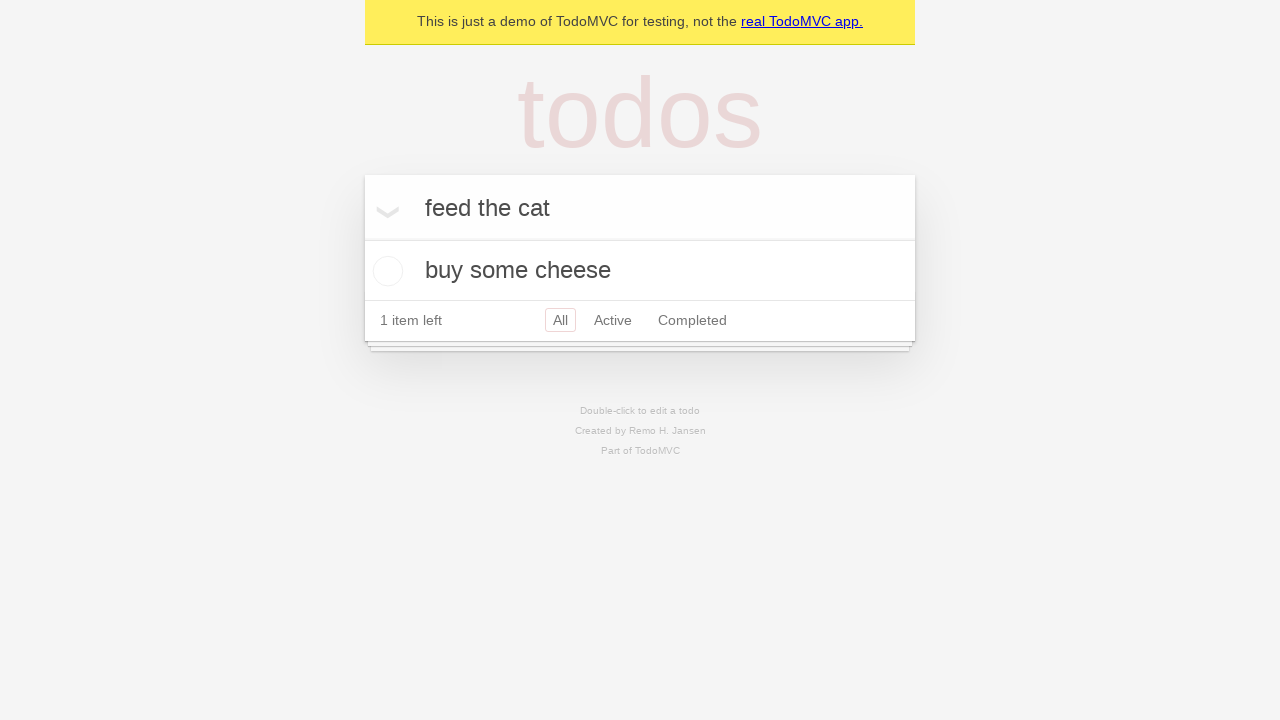

Pressed Enter to create todo 'feed the cat' on internal:attr=[placeholder="What needs to be done?"i]
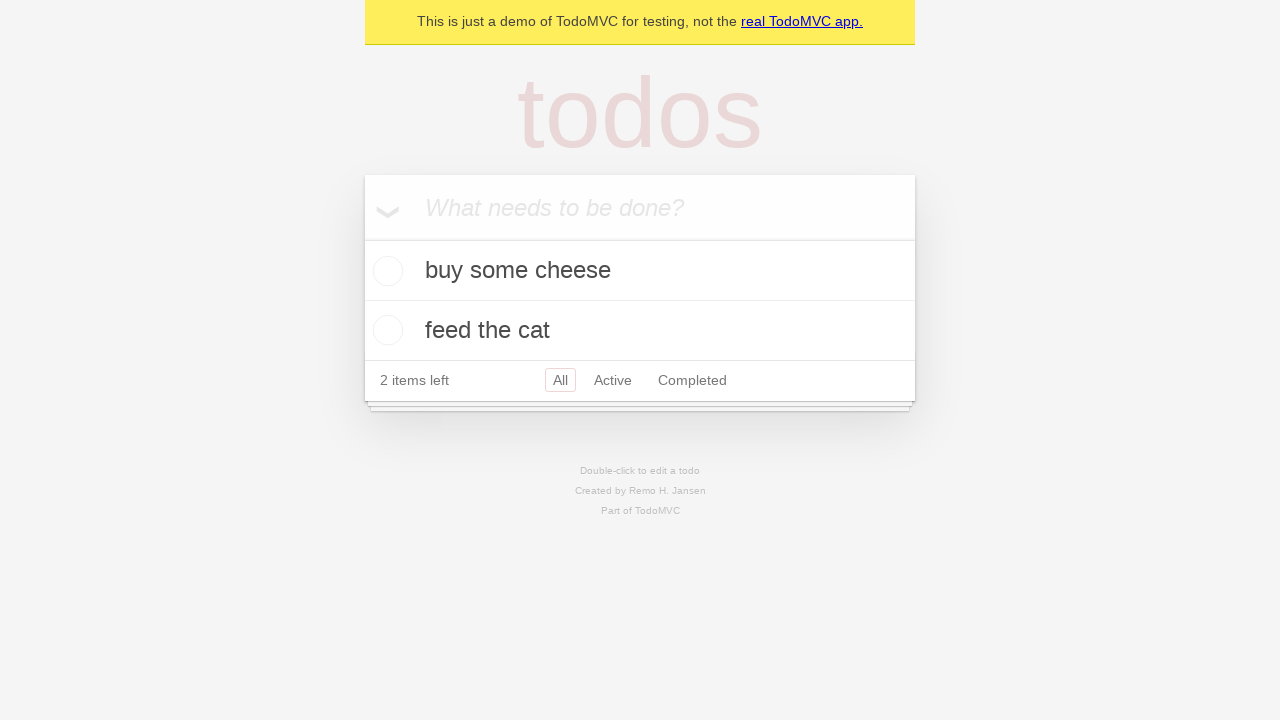

Filled todo input with 'book a doctors appointment' on internal:attr=[placeholder="What needs to be done?"i]
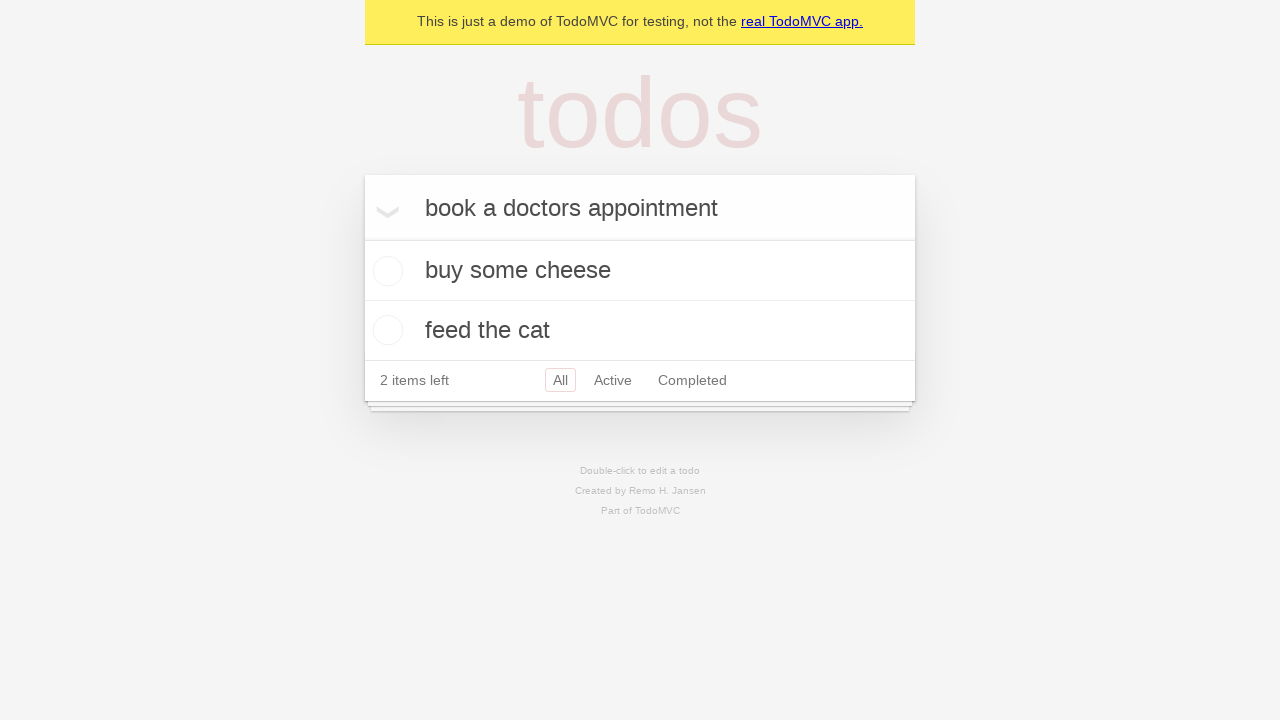

Pressed Enter to create todo 'book a doctors appointment' on internal:attr=[placeholder="What needs to be done?"i]
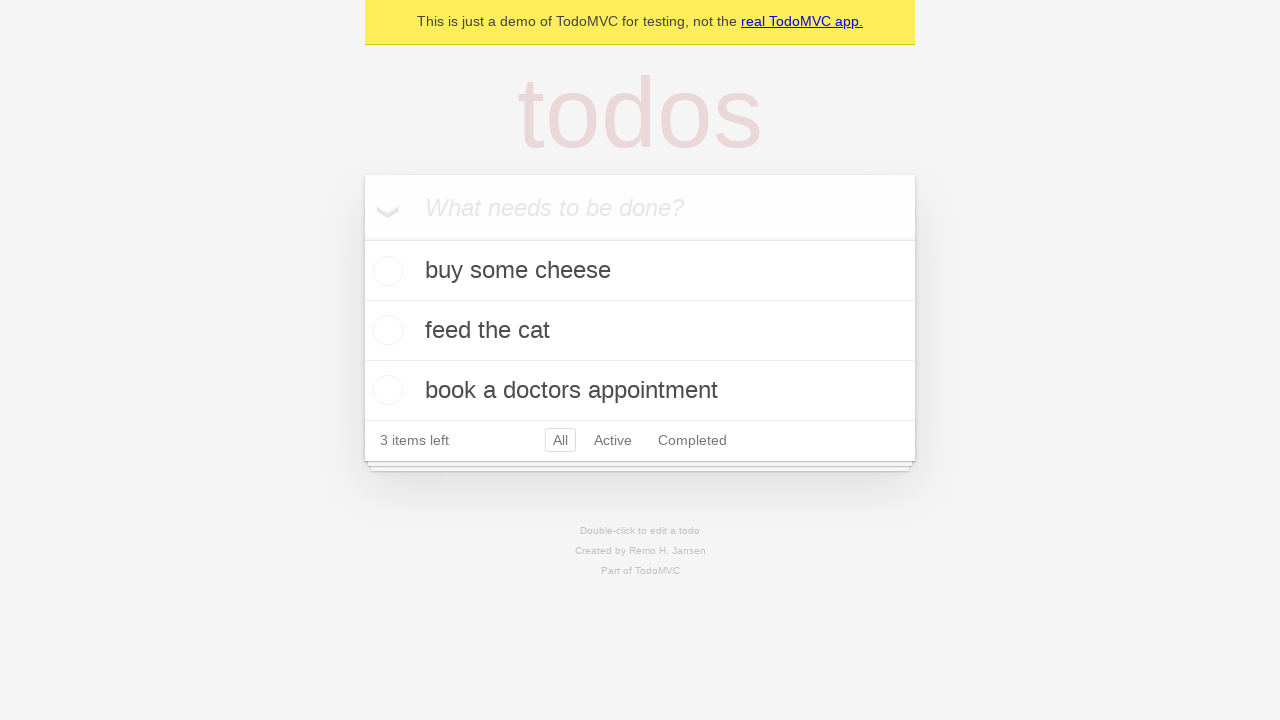

Waited for all 3 todos to be created and displayed
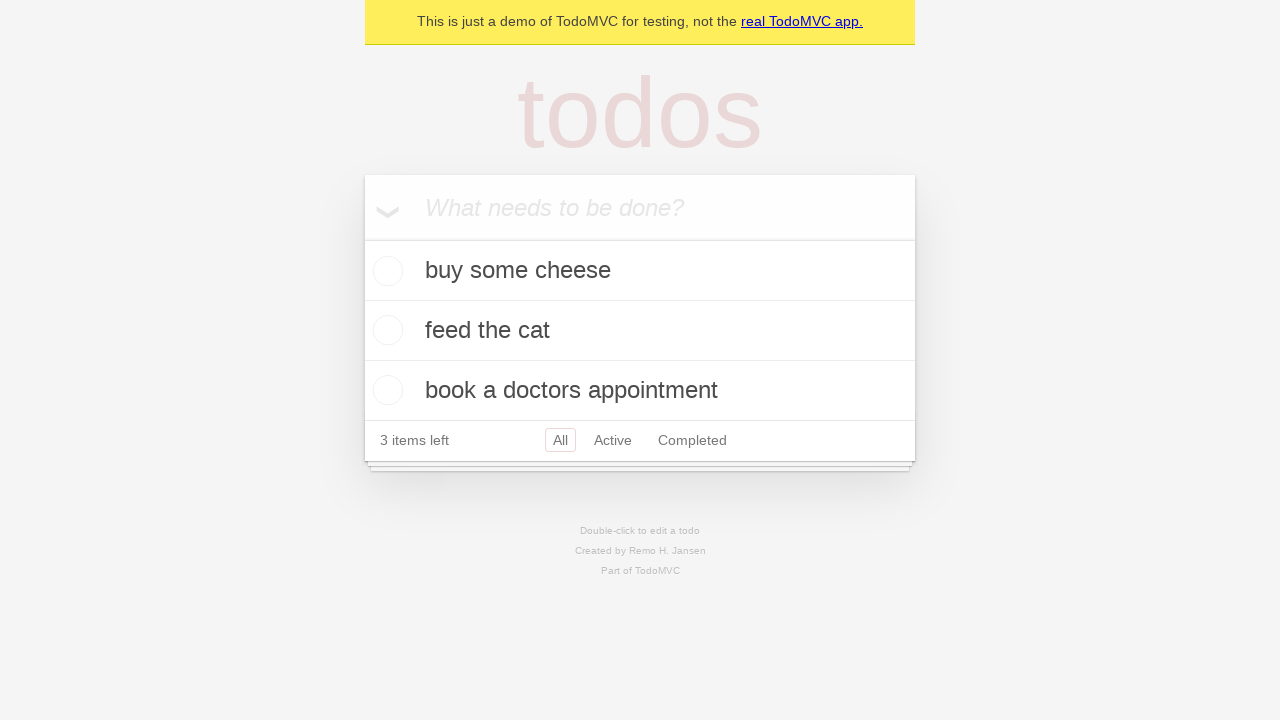

Checked the second todo item to mark it as completed at (385, 330) on internal:testid=[data-testid="todo-item"s] >> nth=1 >> internal:role=checkbox
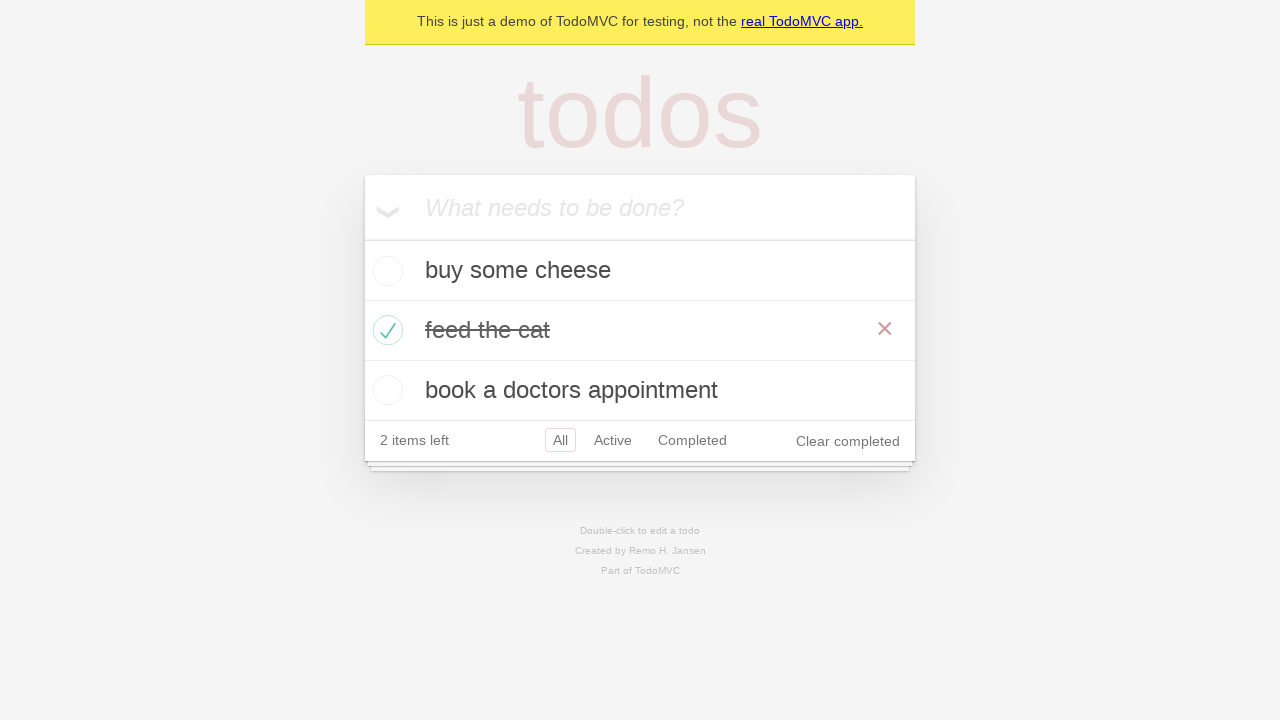

Clicked the Active filter link to display only active todos at (613, 440) on internal:role=link[name="Active"i]
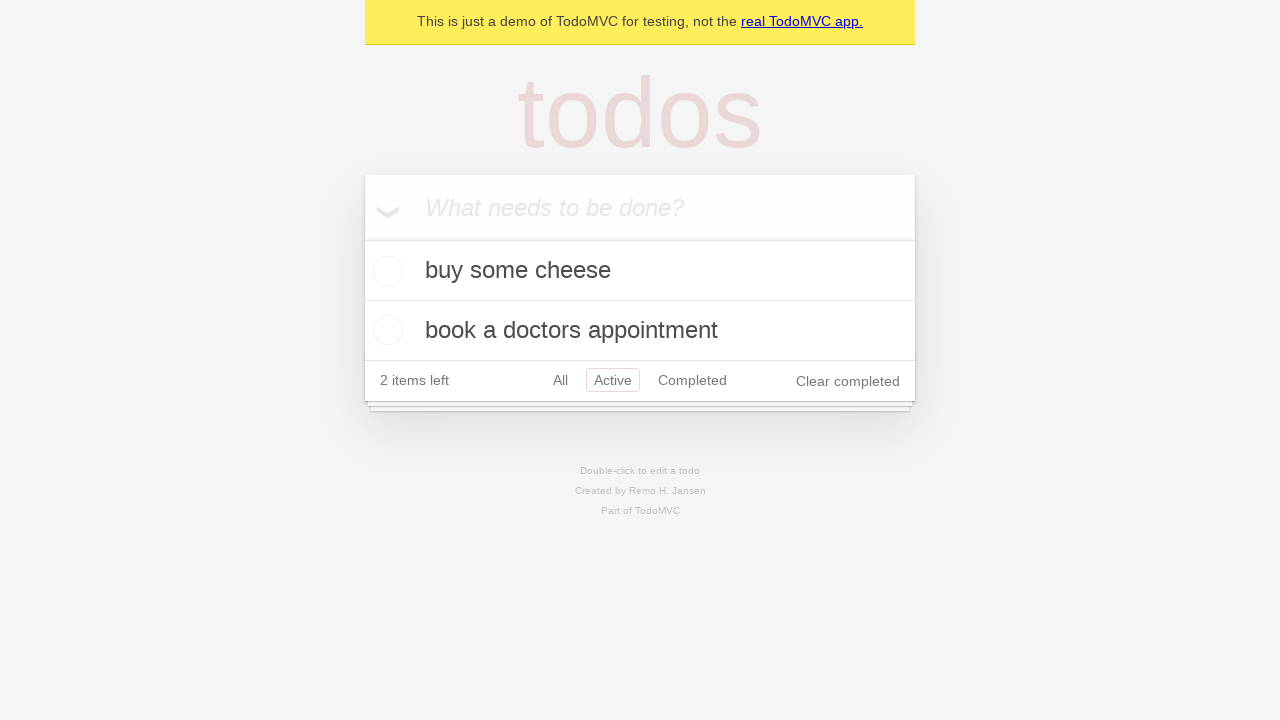

Verified that filter applied and only 2 active items are displayed
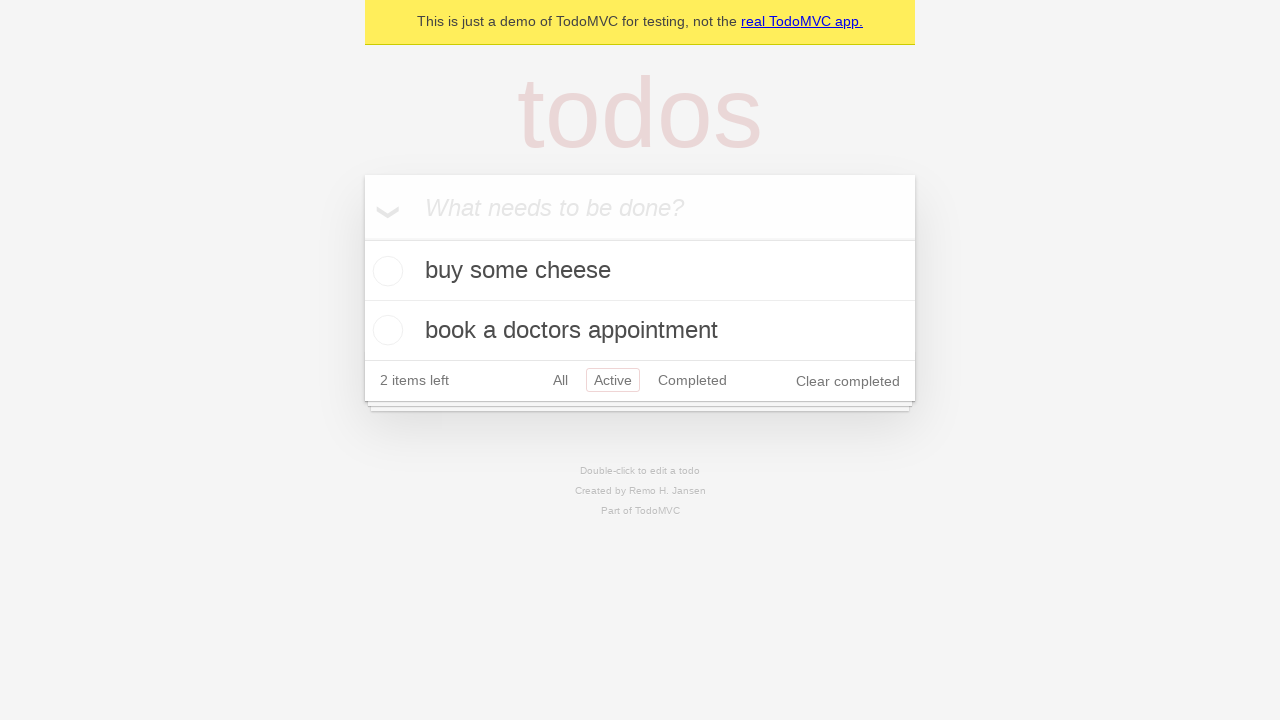

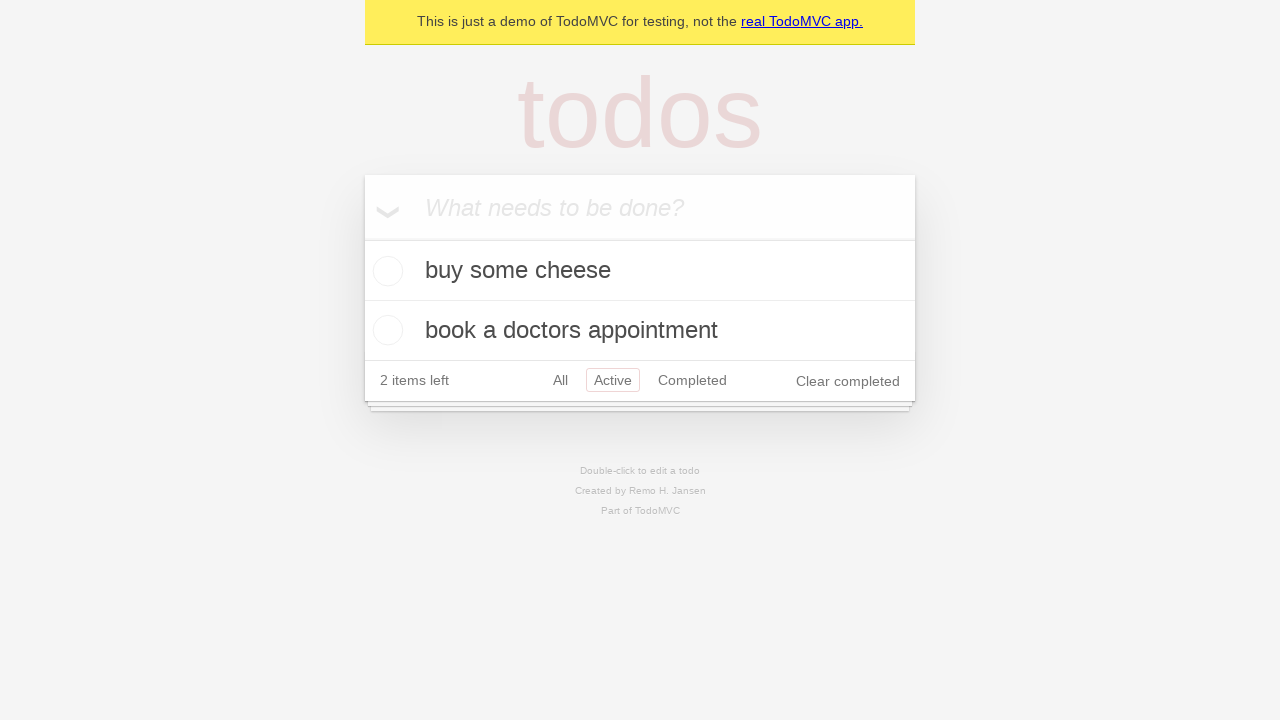